Tests web form submission using XPath locators, filling form fields, selecting dropdown options, and submitting the form

Starting URL: https://bonigarcia.dev/selenium-webdriver-java/

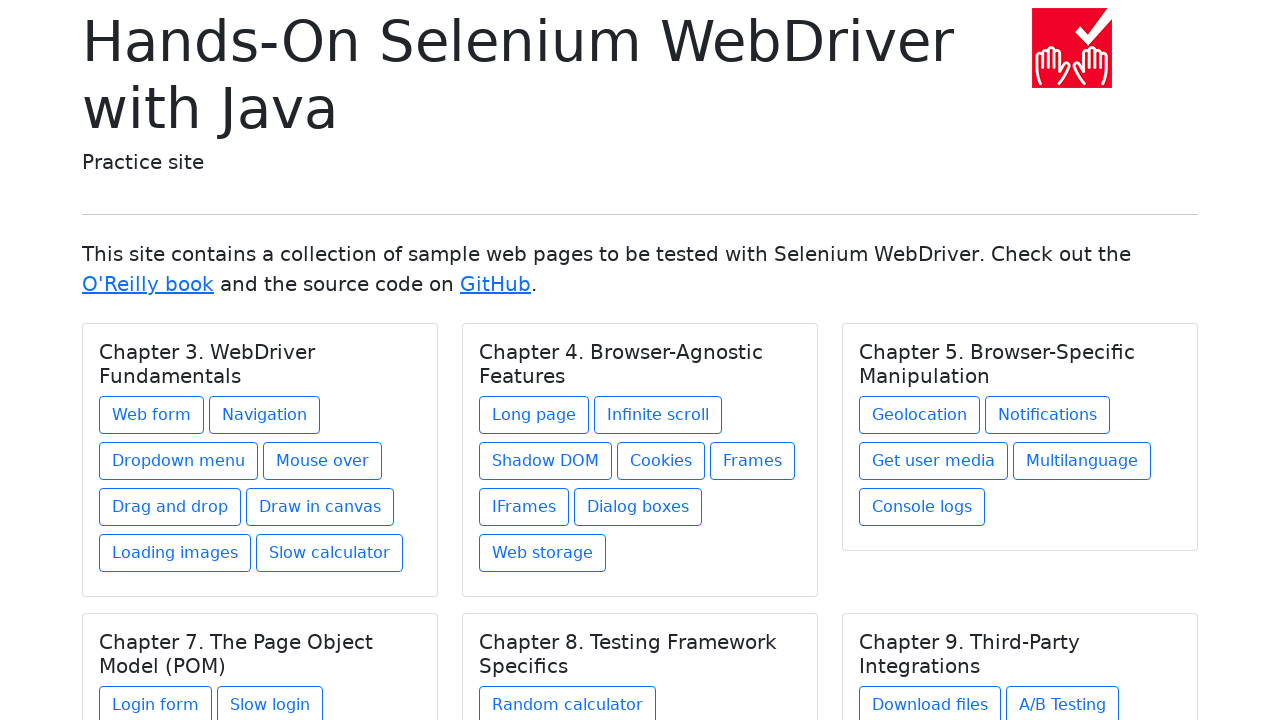

Clicked on the web form link at (152, 415) on a[href='web-form.html']
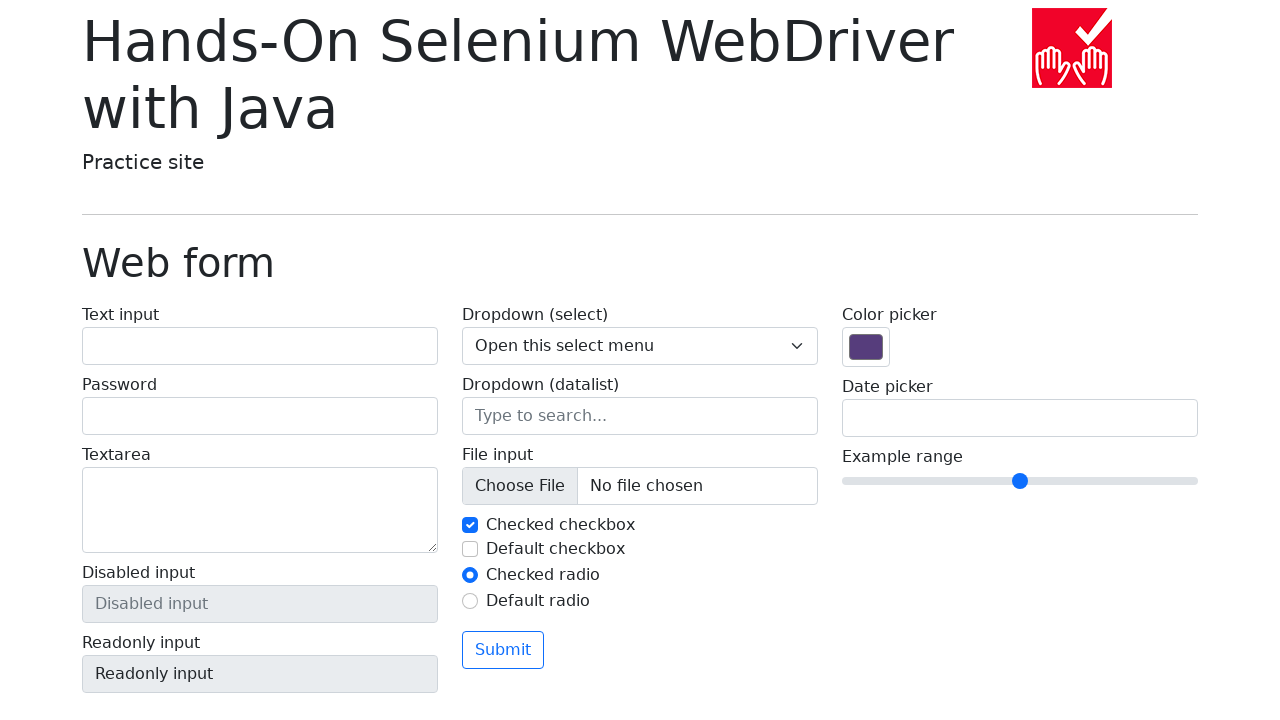

Filled text input with 'Adelya' on input[name='my-text']
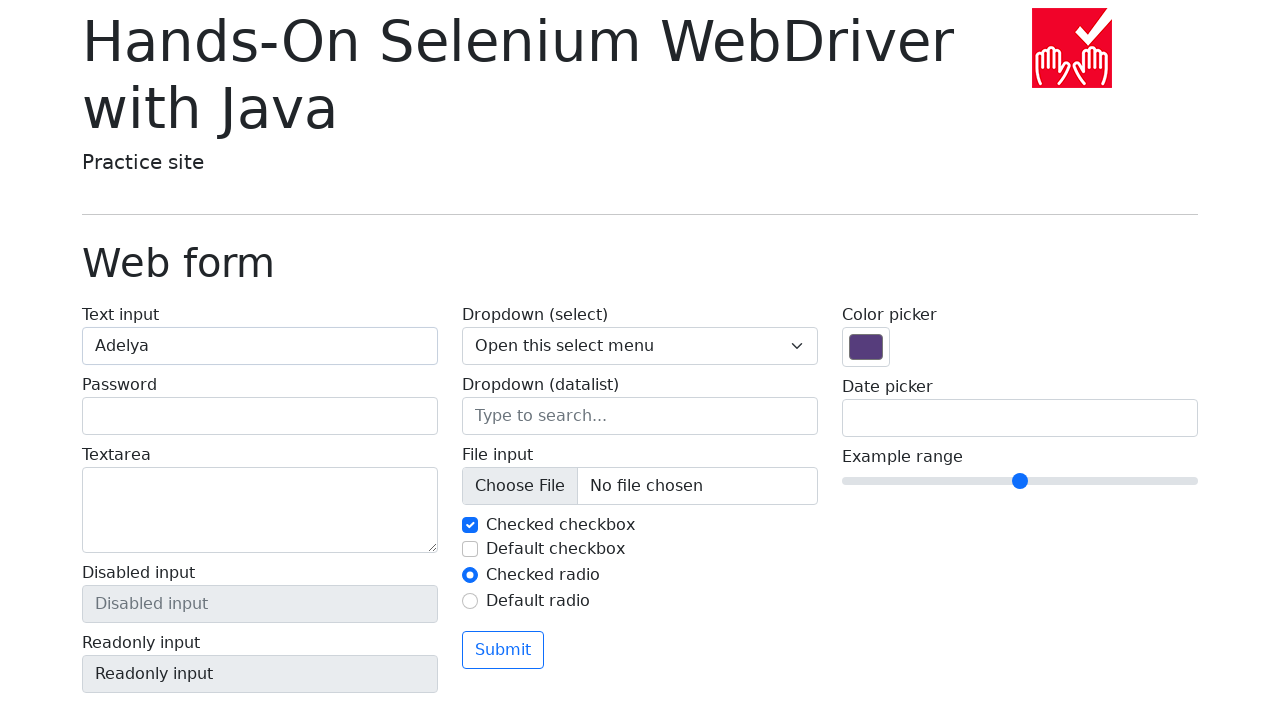

Filled password input with '12345678' on input[name='my-password']
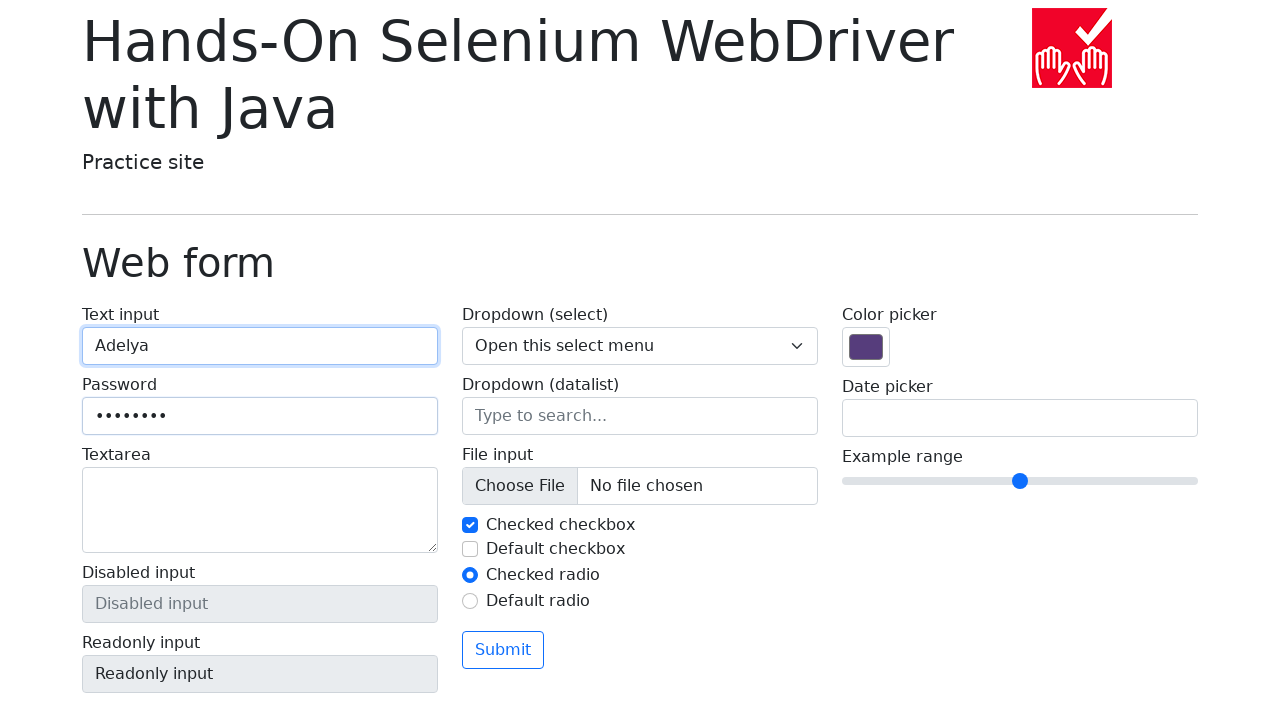

Filled textarea with 'something important' on textarea[name='my-textarea']
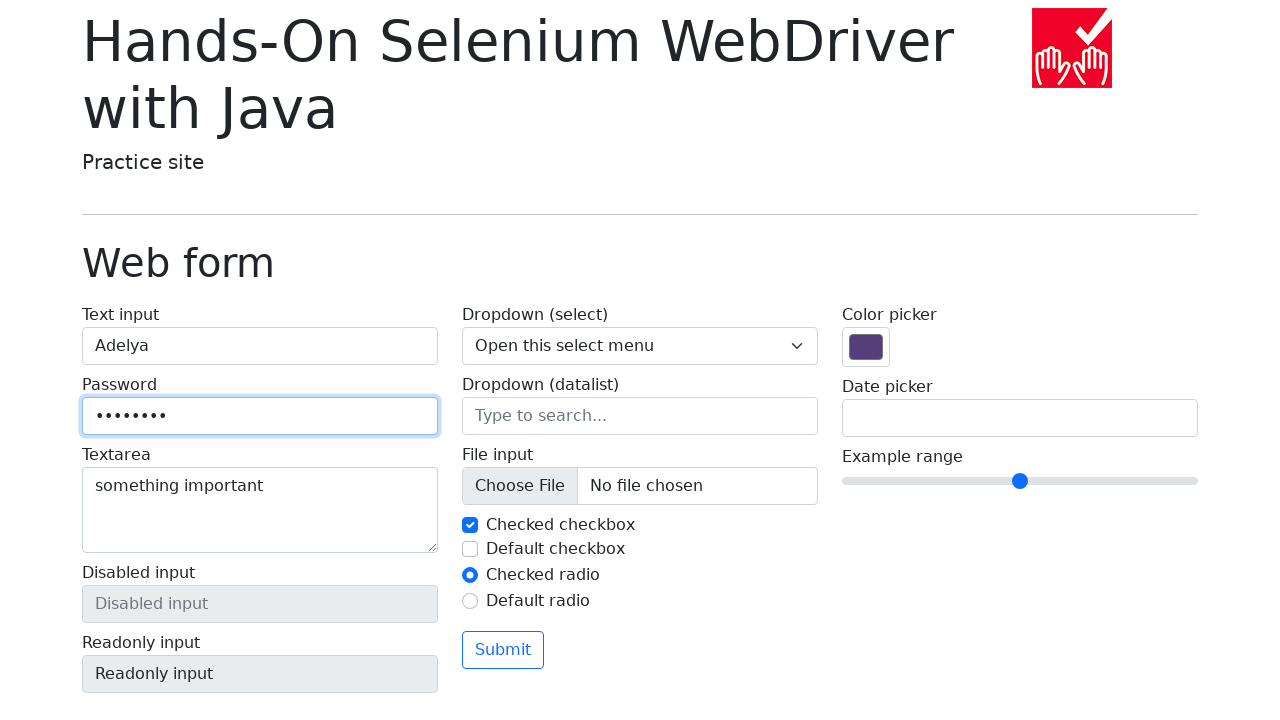

Selected 'Three' from dropdown on select
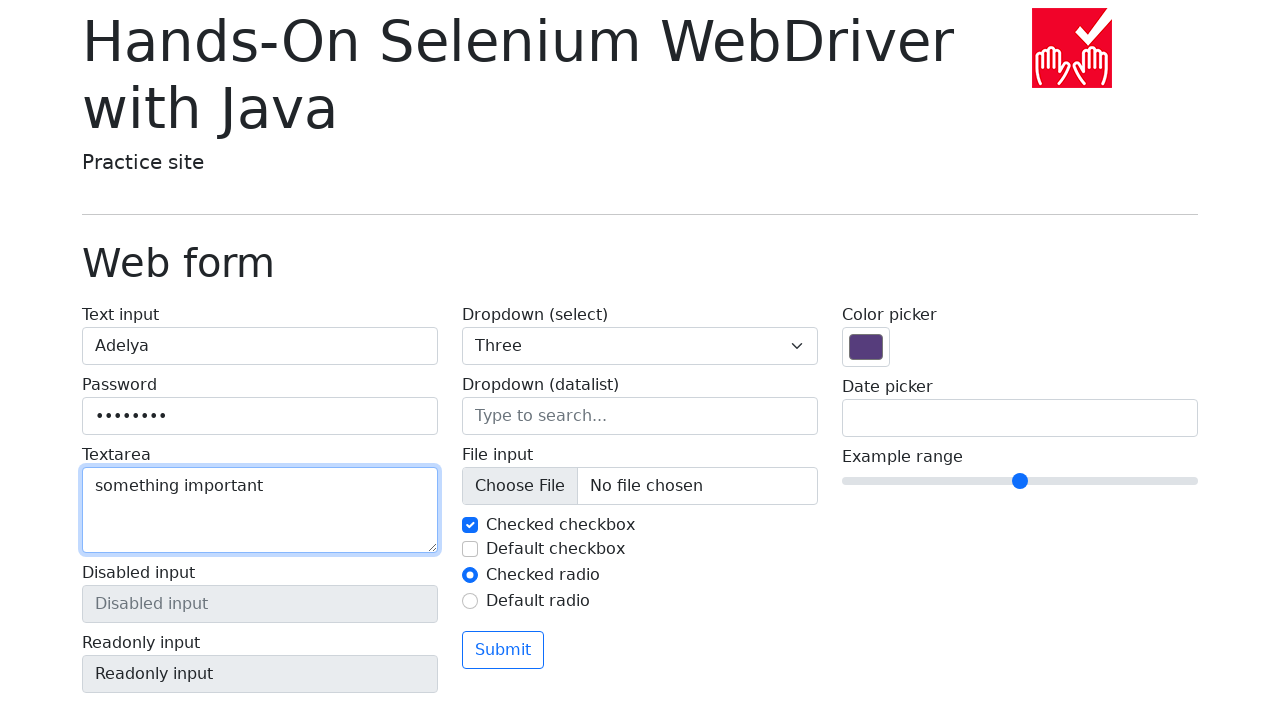

Filled datalist input with 'Saint-Petersburg' on input[list='my-options']
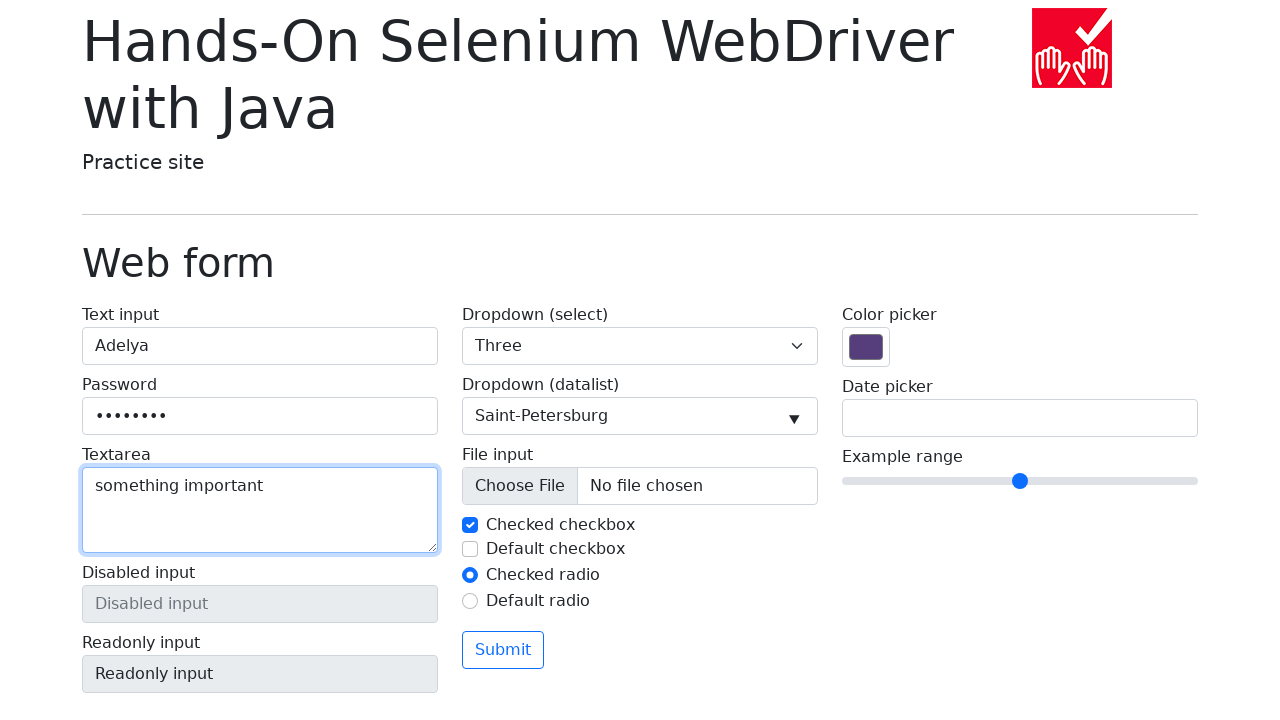

Clicked submit button to submit the form at (503, 650) on button:text('Submit')
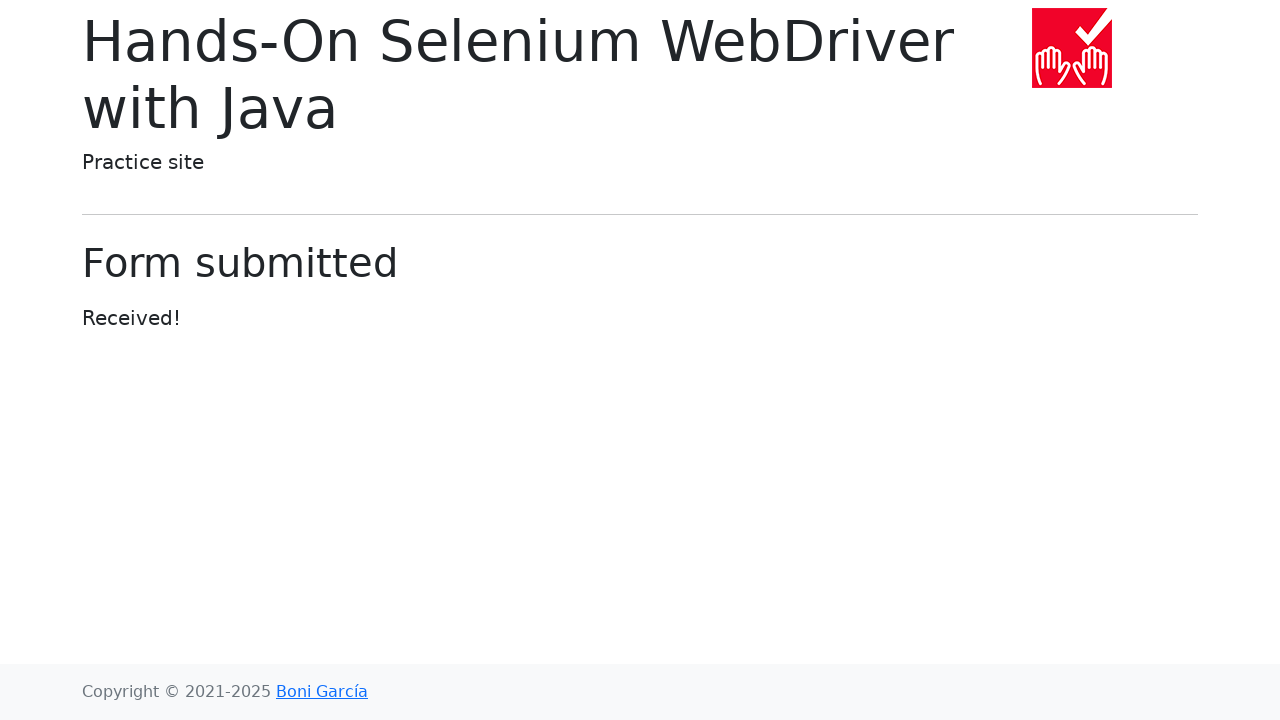

Form submission confirmed - confirmation page loaded
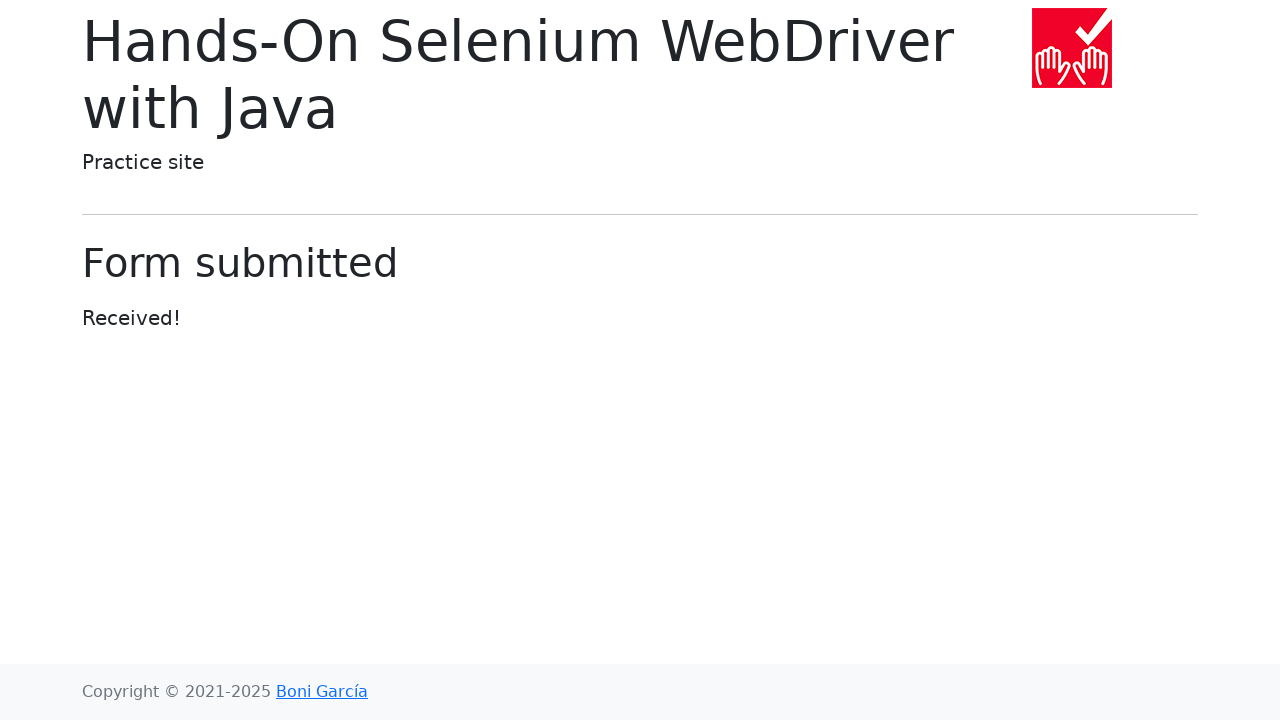

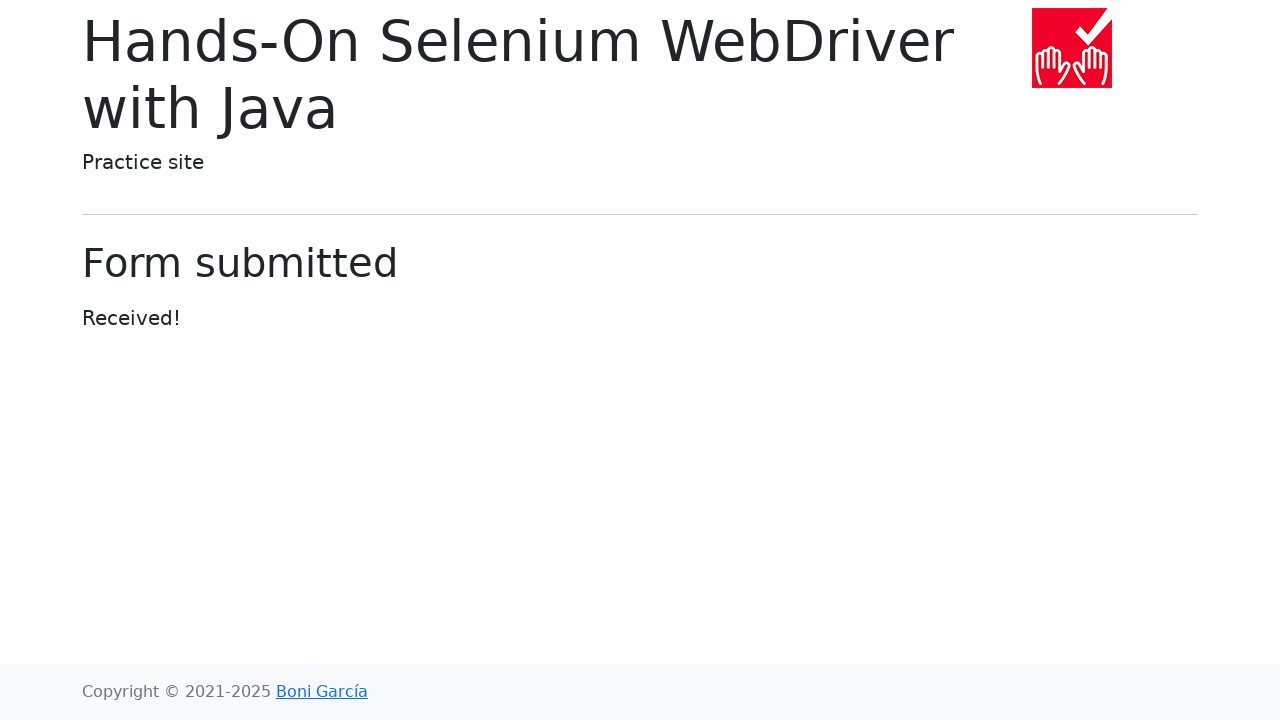